Tests autosuggest dropdown functionality by typing partial text and selecting a specific country from the dropdown suggestions

Starting URL: https://rahulshettyacademy.com/dropdownsPractise/

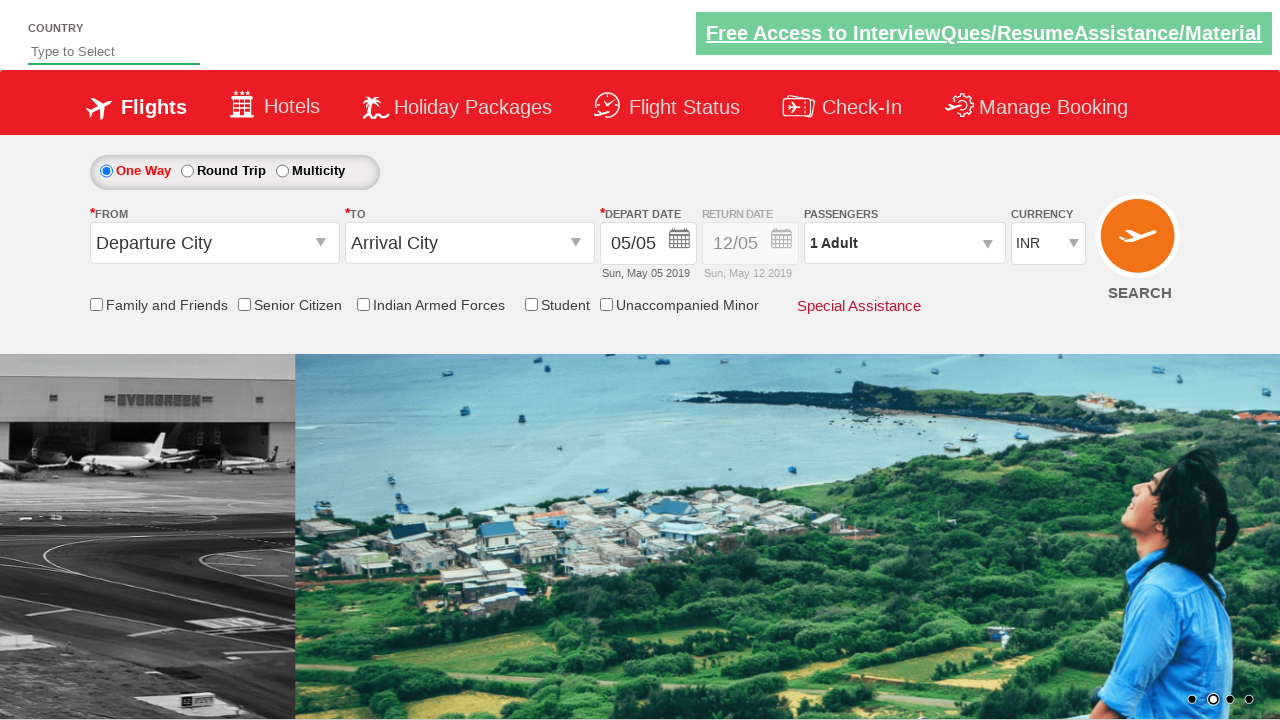

Typed 'ind' into autosuggest field on #autosuggest
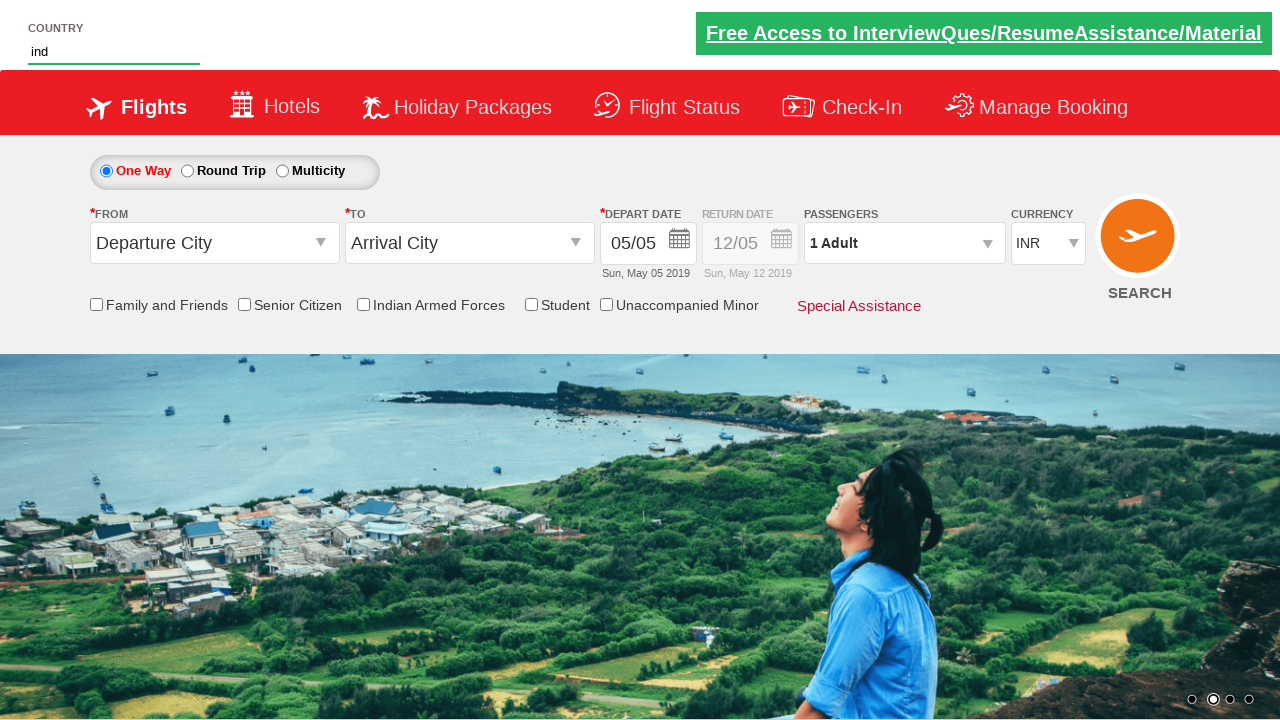

Dropdown options appeared
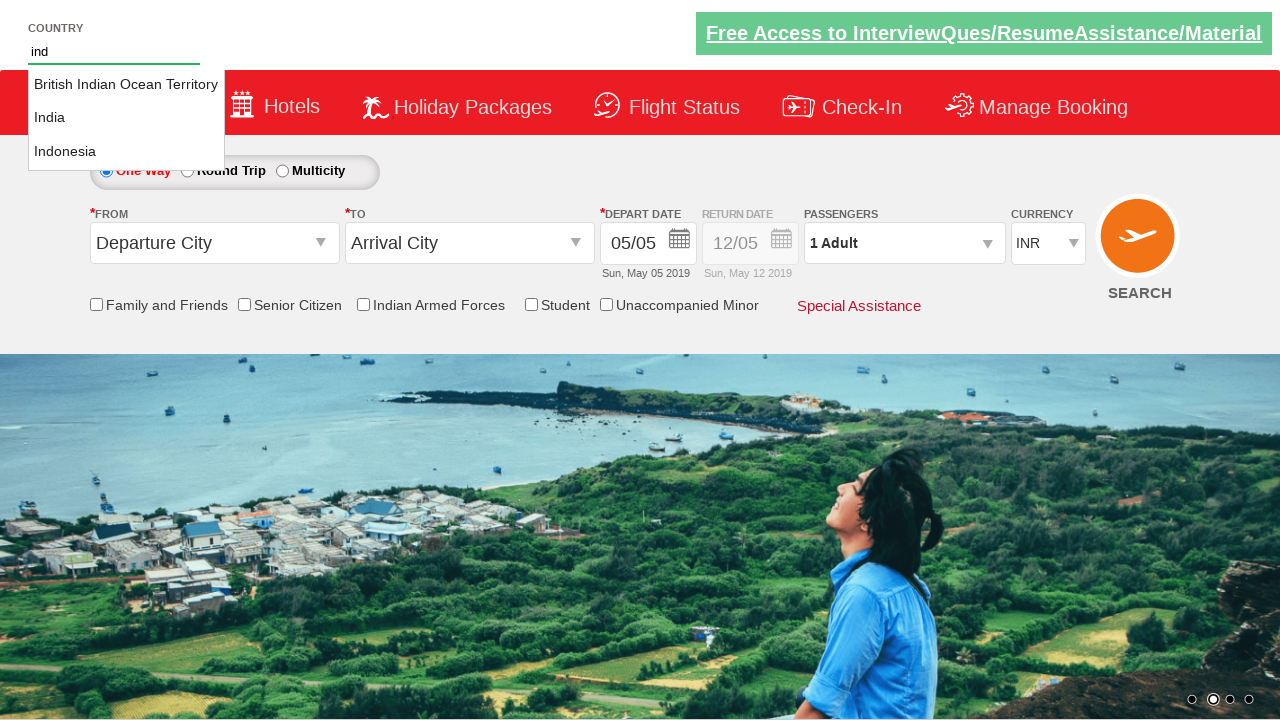

Retrieved all dropdown option elements
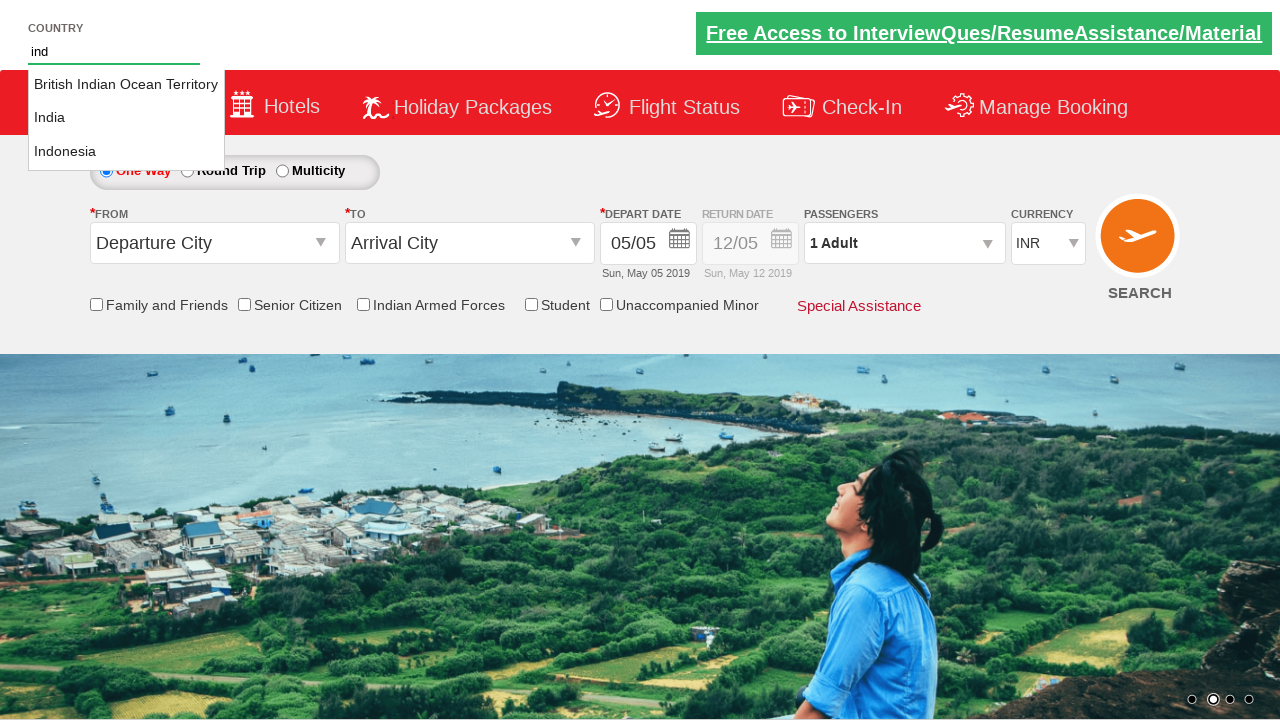

Selected 'India' from autosuggest dropdown at (126, 118) on li.ui-menu-item a >> nth=1
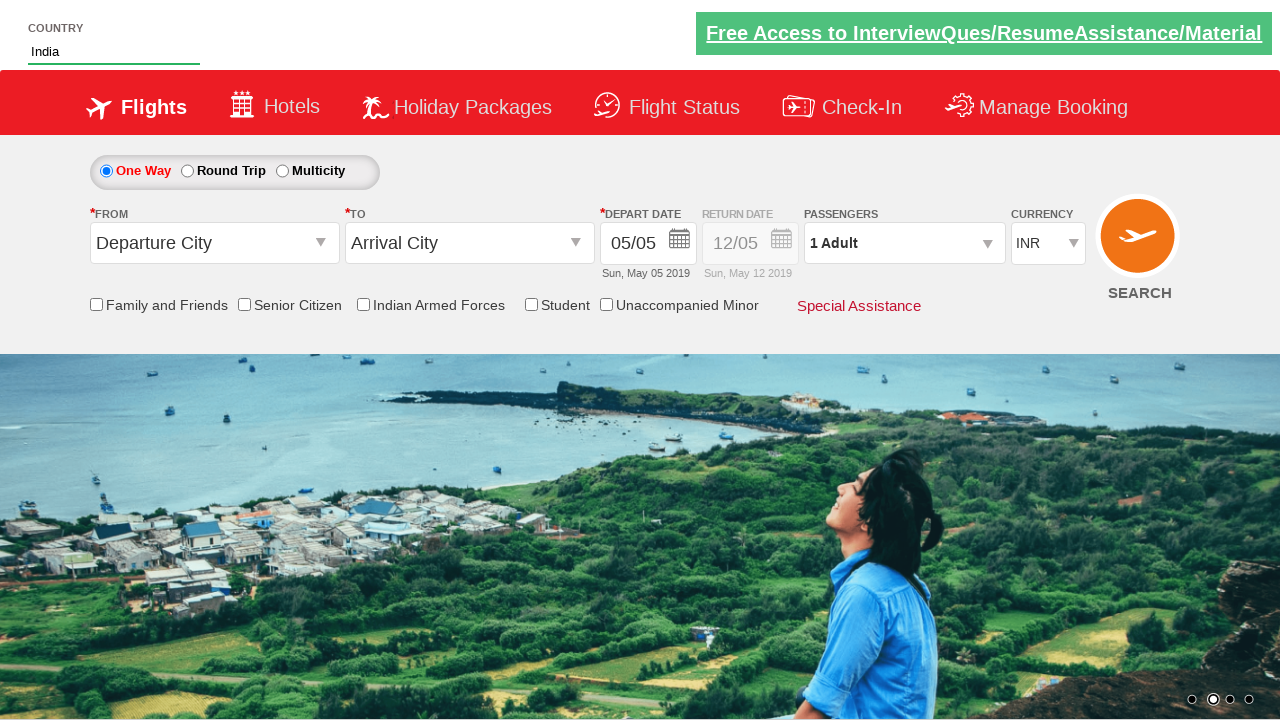

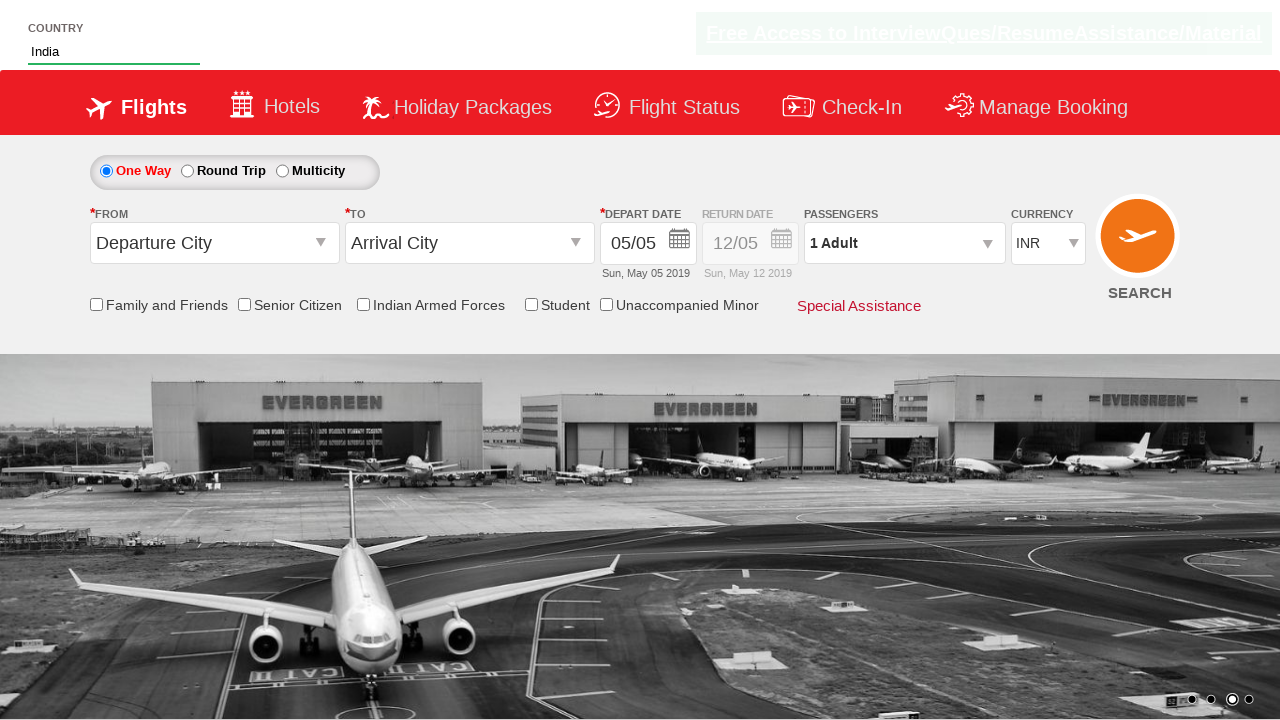